Navigates to the SKARB NGO homepage and verifies the title text is displayed correctly

Starting URL: https://skarb.foxminded.ua/

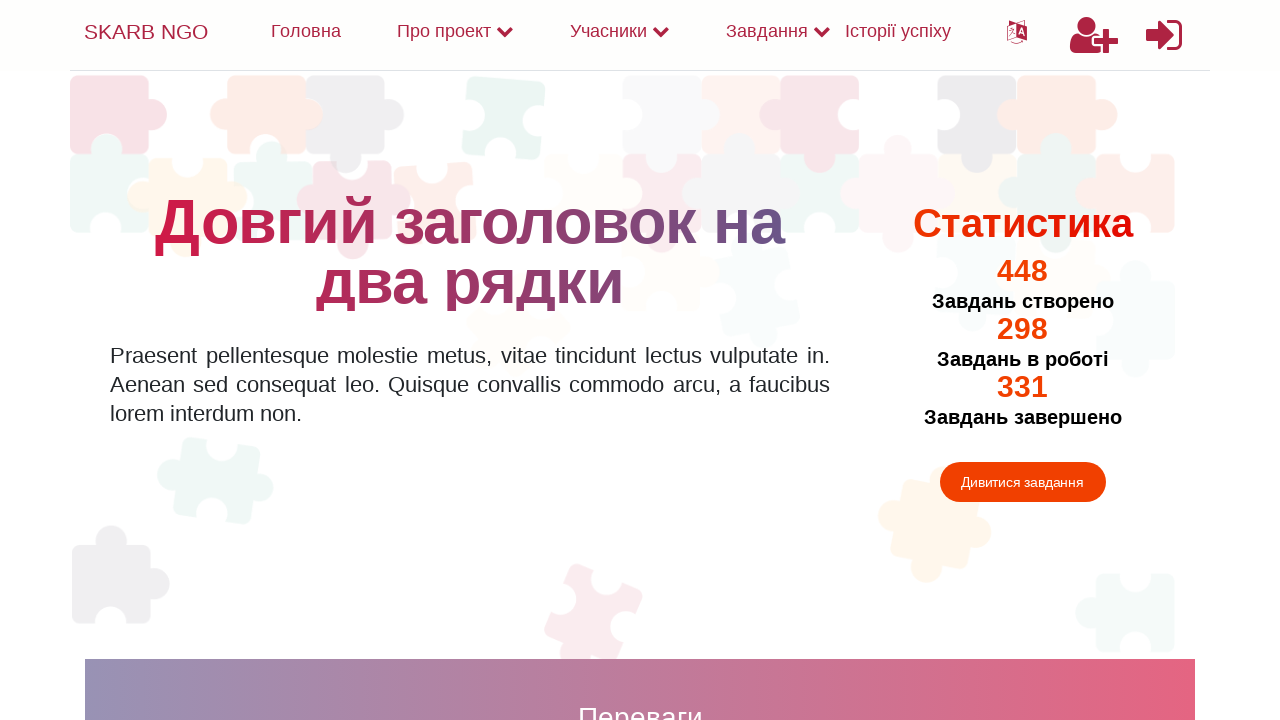

Navigated to SKARB NGO homepage at https://skarb.foxminded.ua/
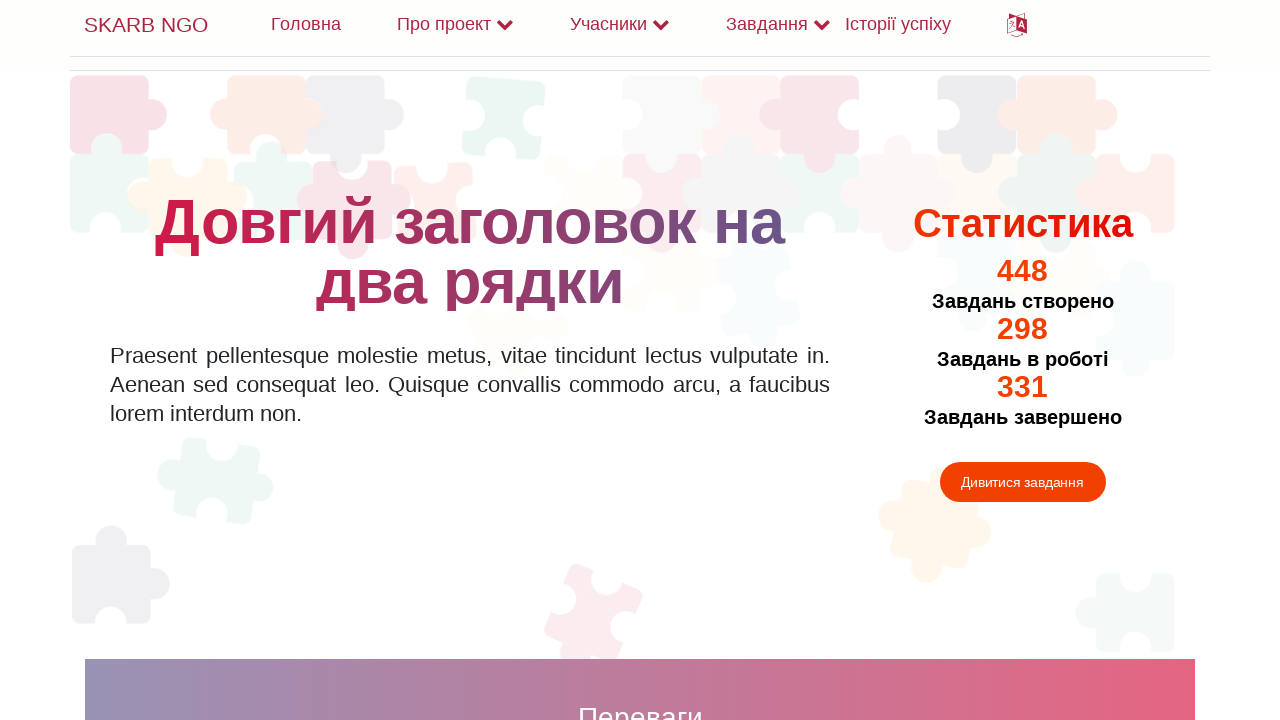

Title element 'h4.text-dark-red' loaded and is visible
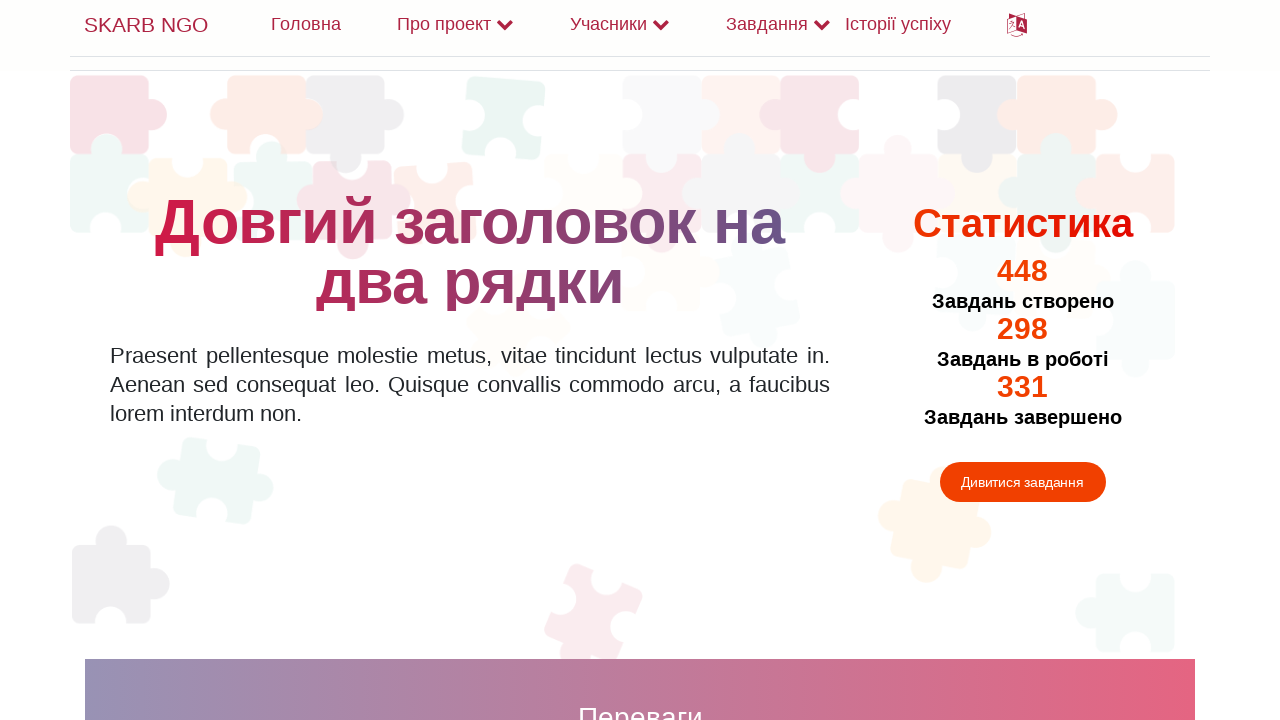

Verified title text displays correctly as 'SKARB NGO'
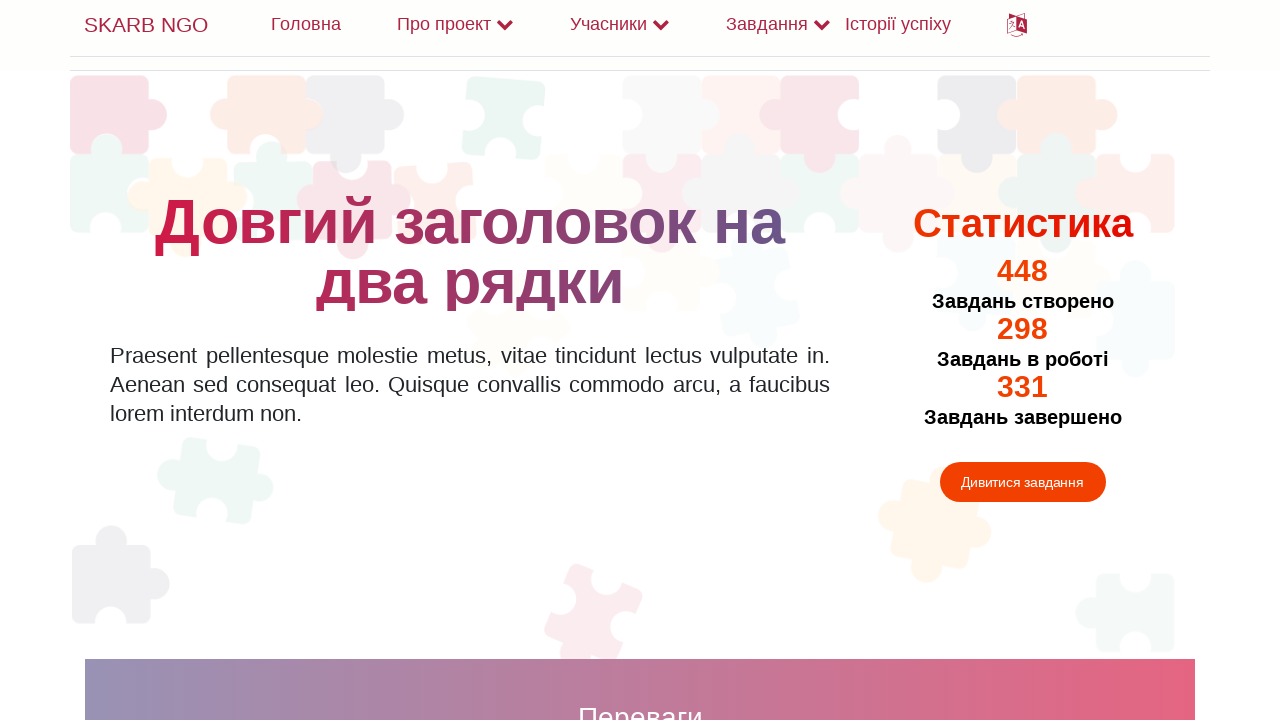

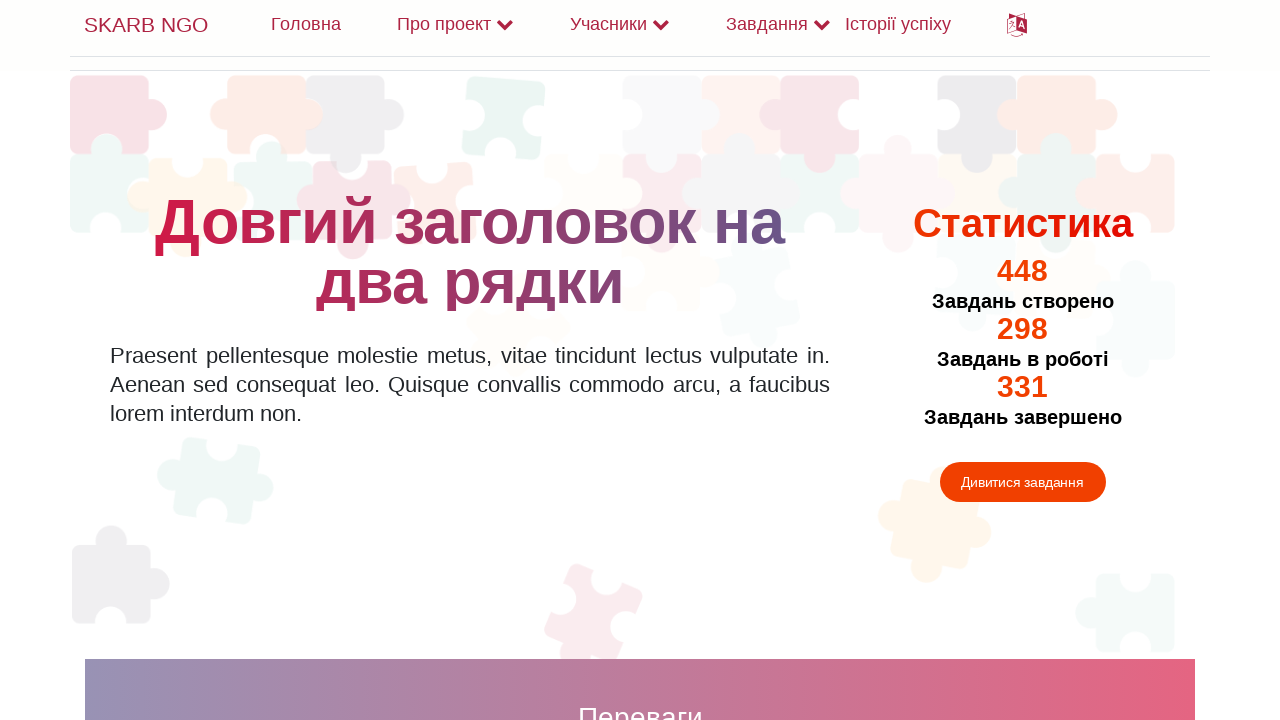